Tests navigation from sign-up page to home page by clicking the home button in header

Starting URL: https://politrip.com/account/sign-up

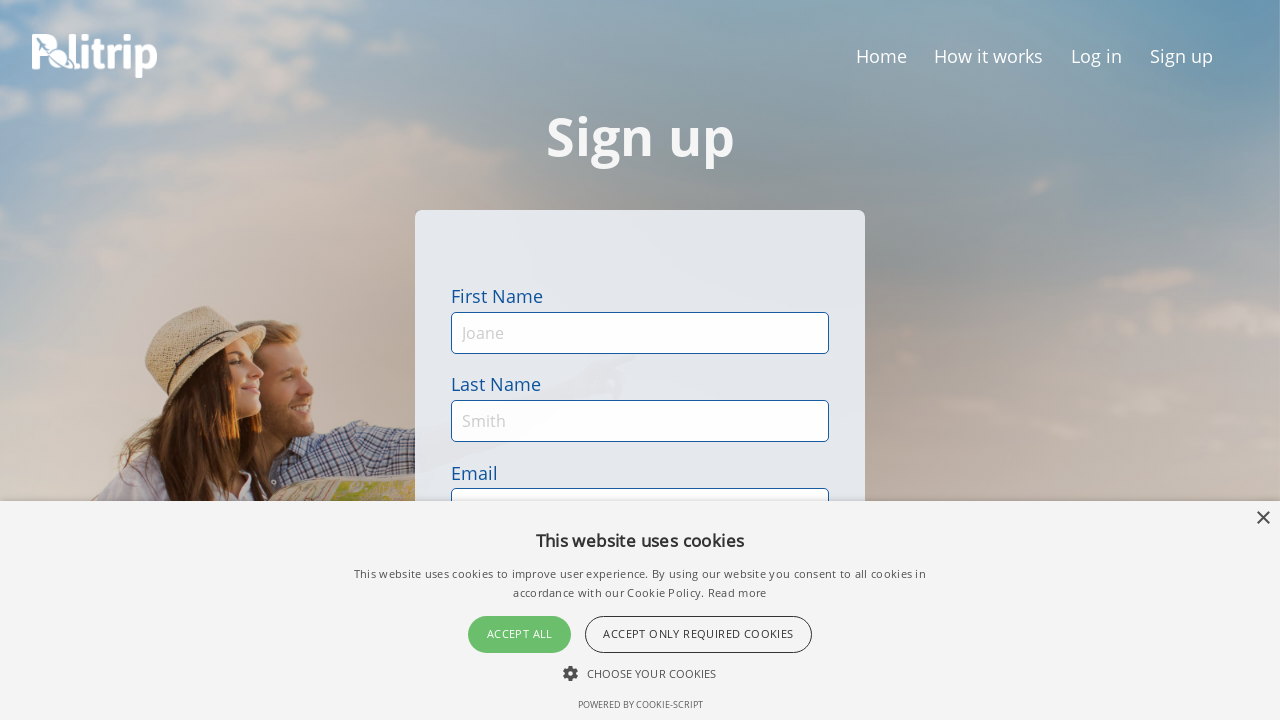

Navigated to sign-up page
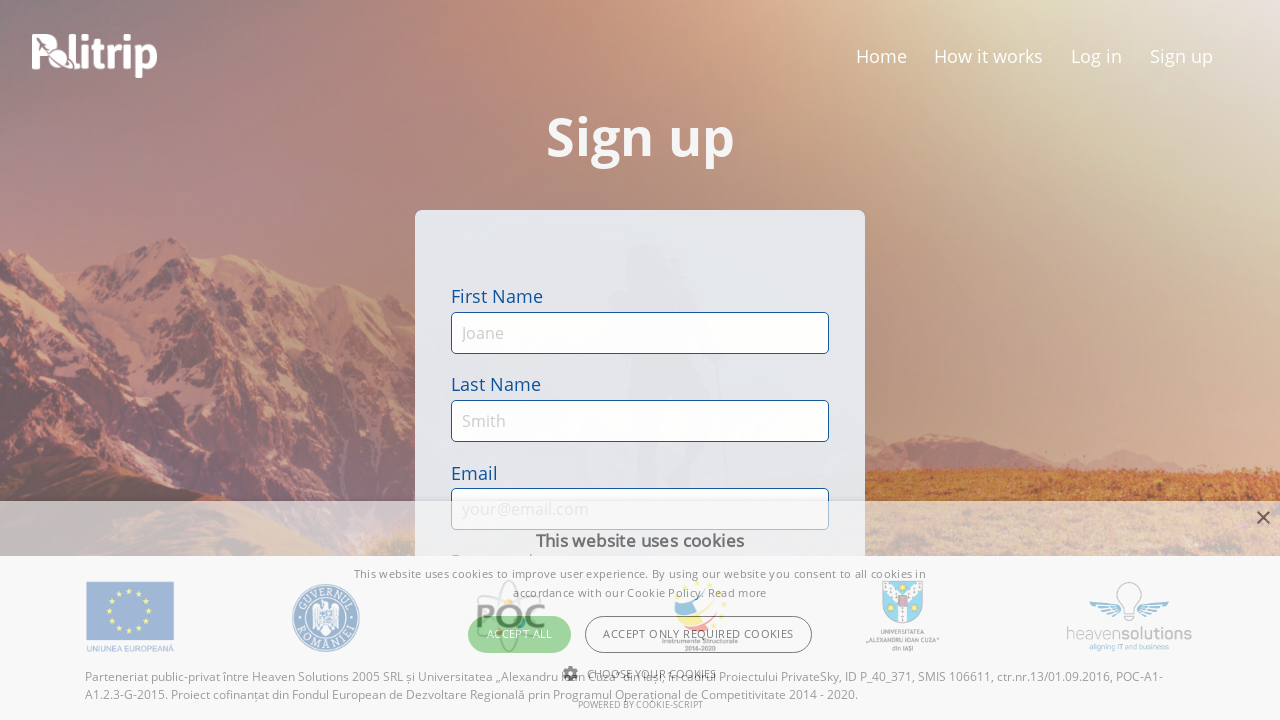

Clicked home button in header to navigate from sign-up page at (881, 56) on #qa_header-home
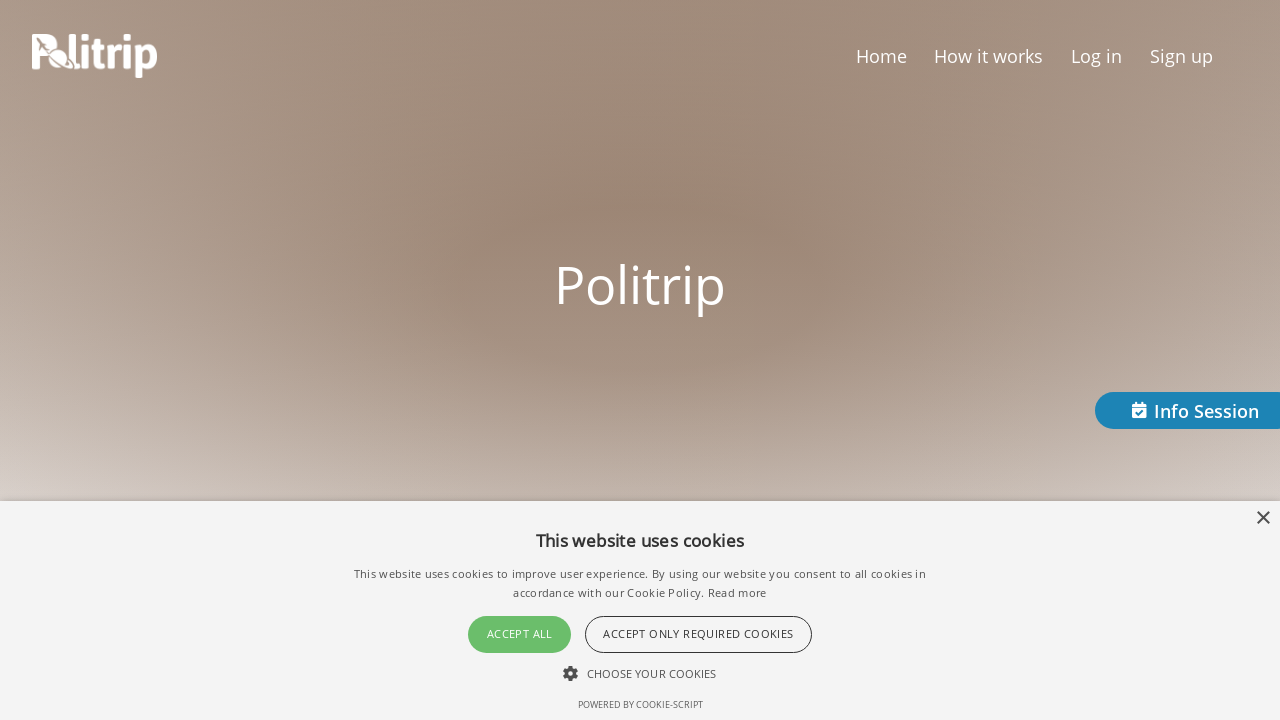

Successfully navigated to home page
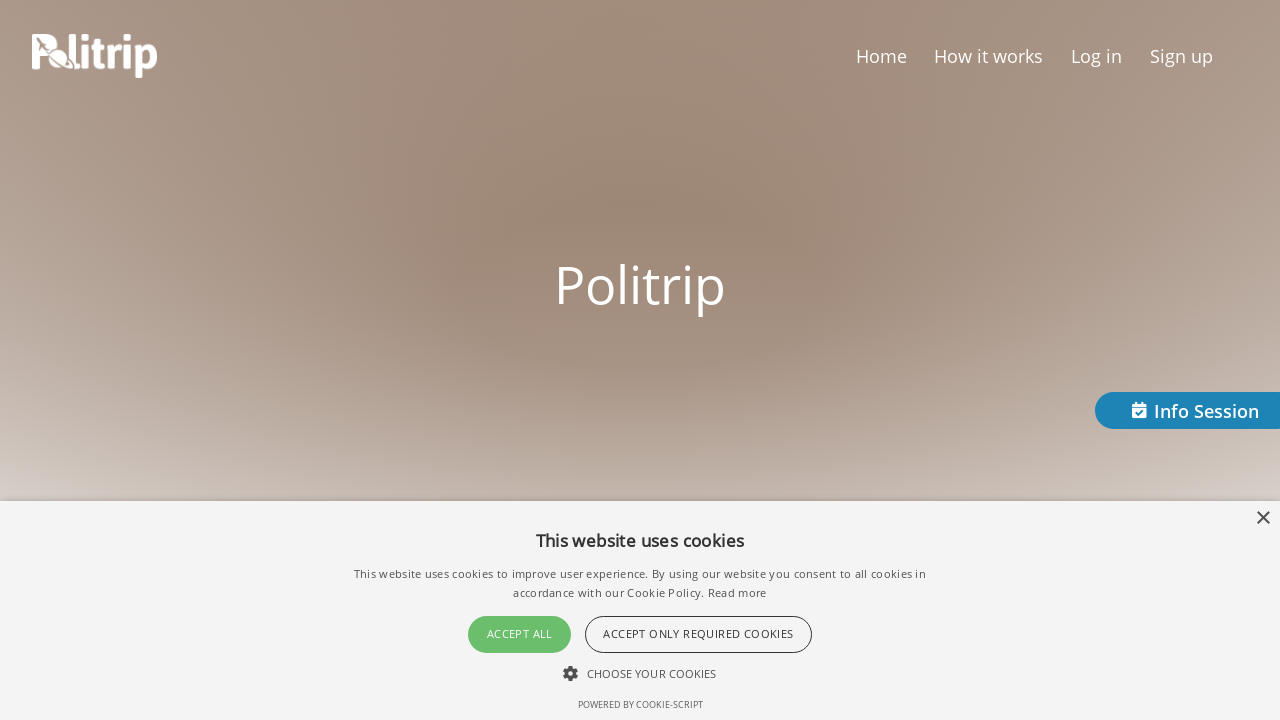

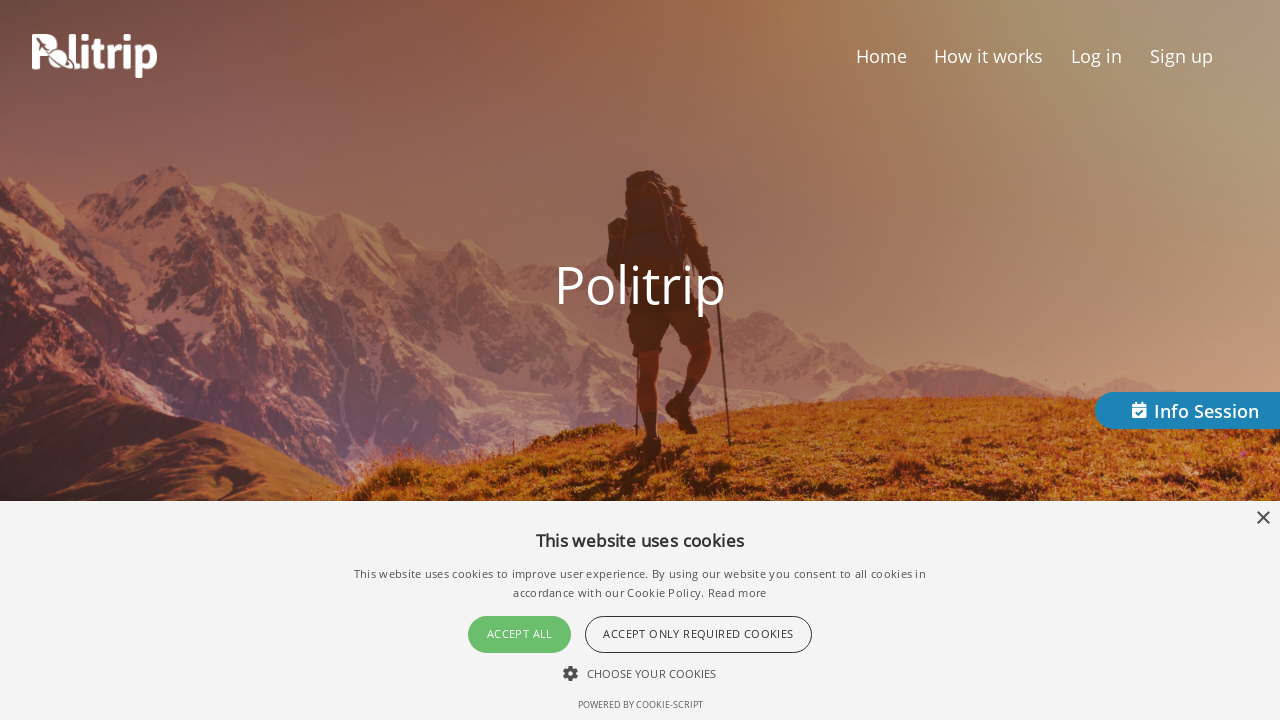